Tests right-click context menu functionality by performing a right-click action on an element and verifying the context menu appears with a copy option

Starting URL: http://swisnl.github.io/jQuery-contextMenu/demo.html

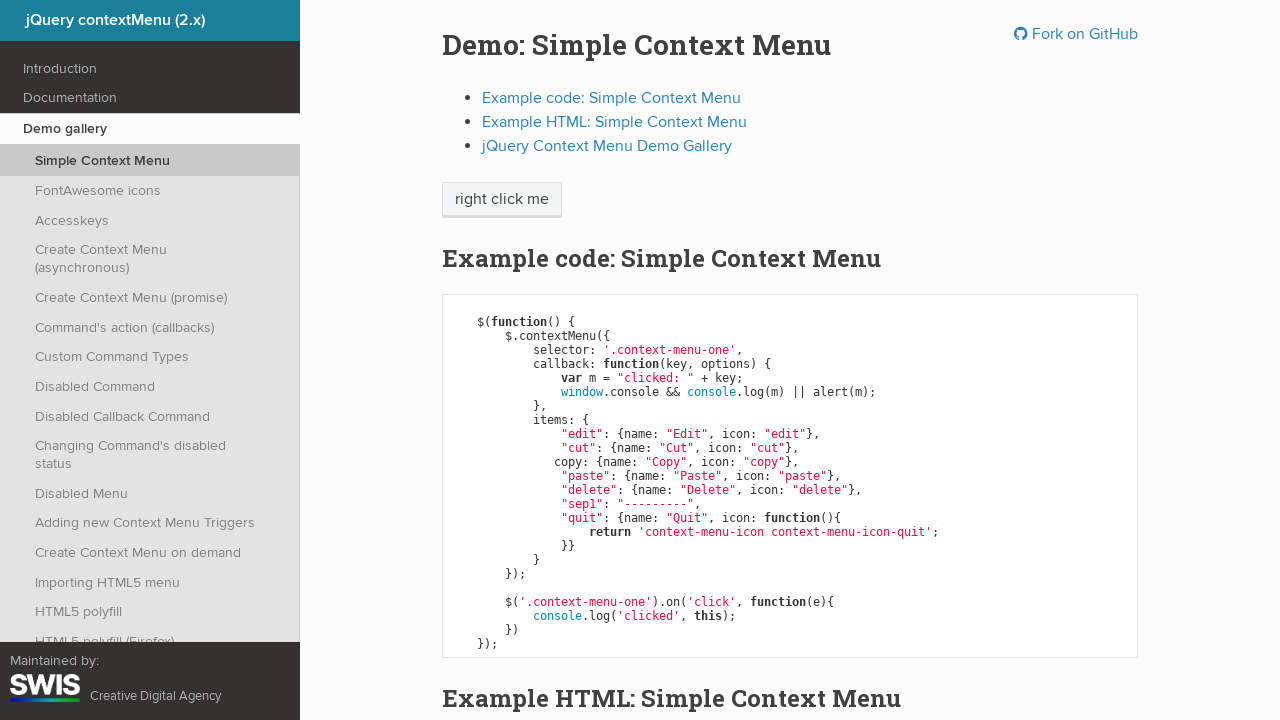

Waited for context menu trigger element to be present
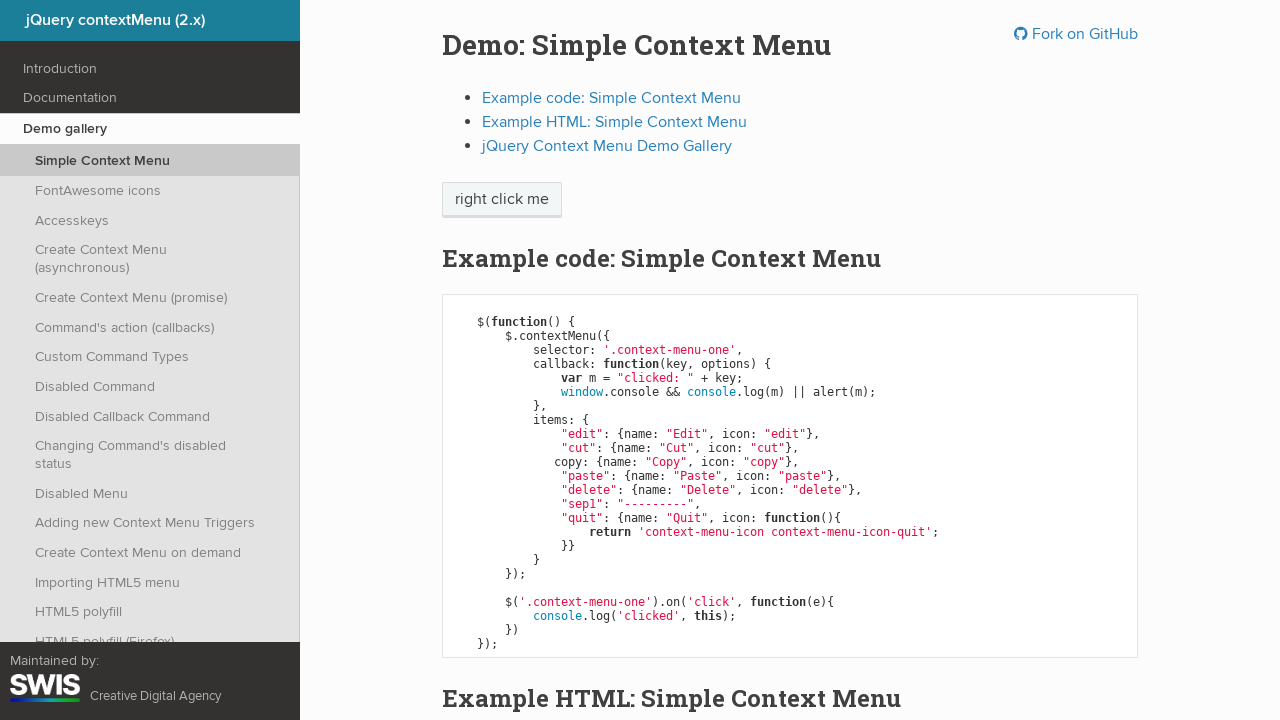

Right-clicked on element to trigger context menu at (502, 200) on .context-menu-one
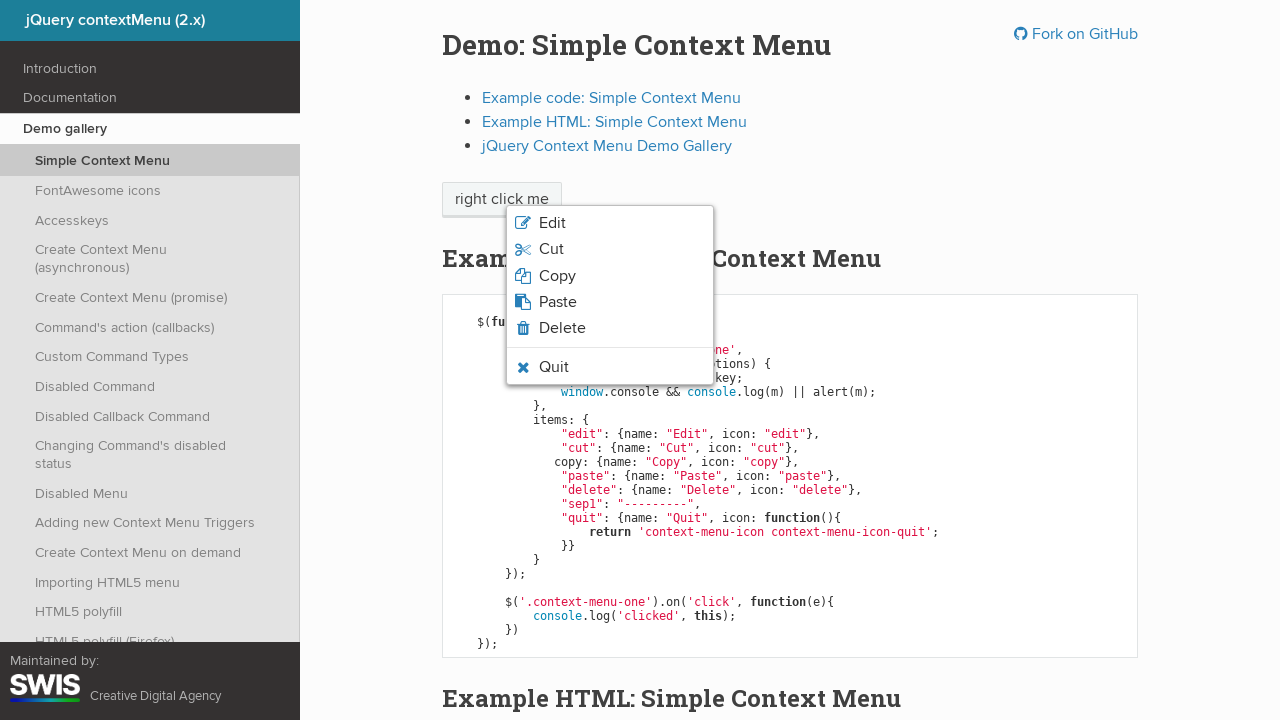

Context menu appeared with copy option visible
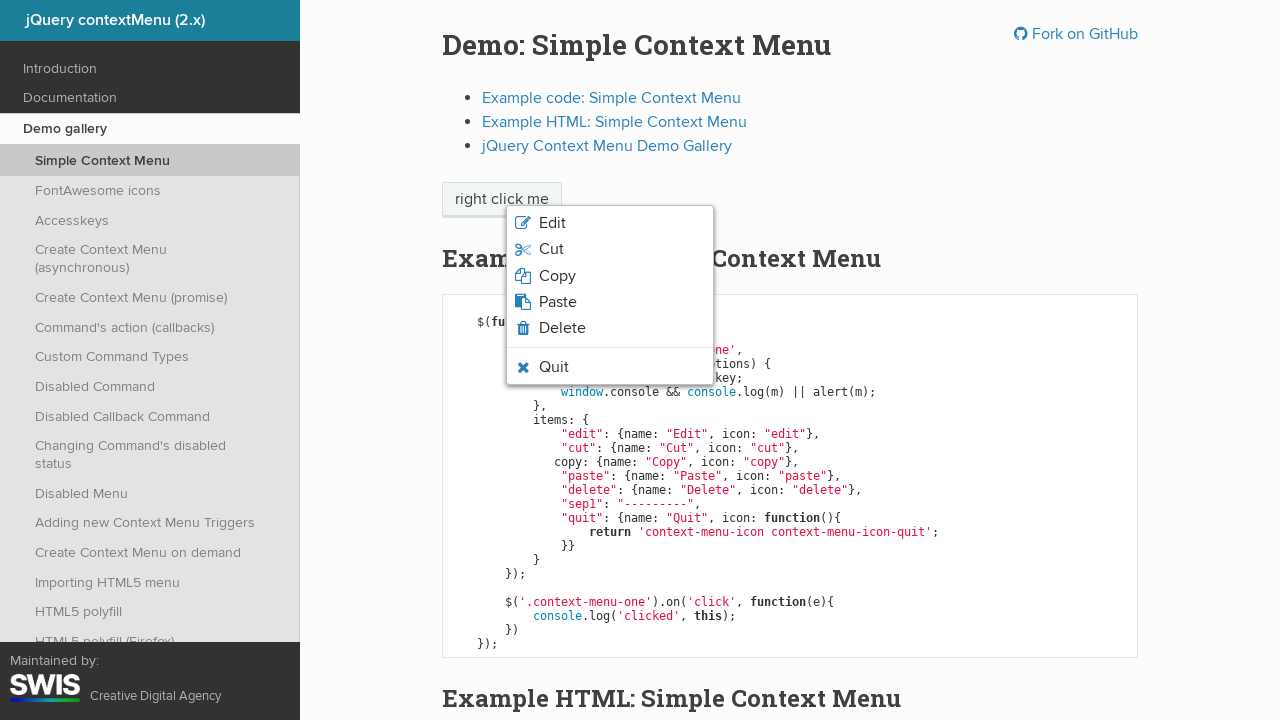

Retrieved copy option text: Copy
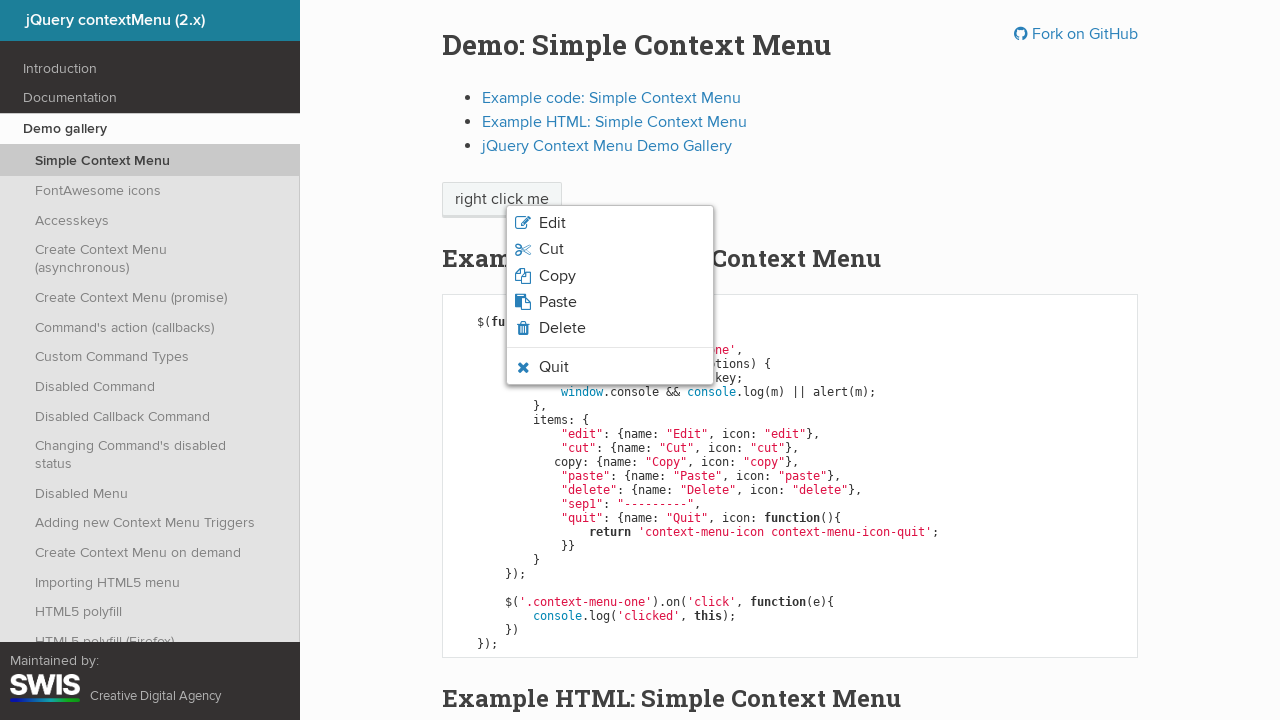

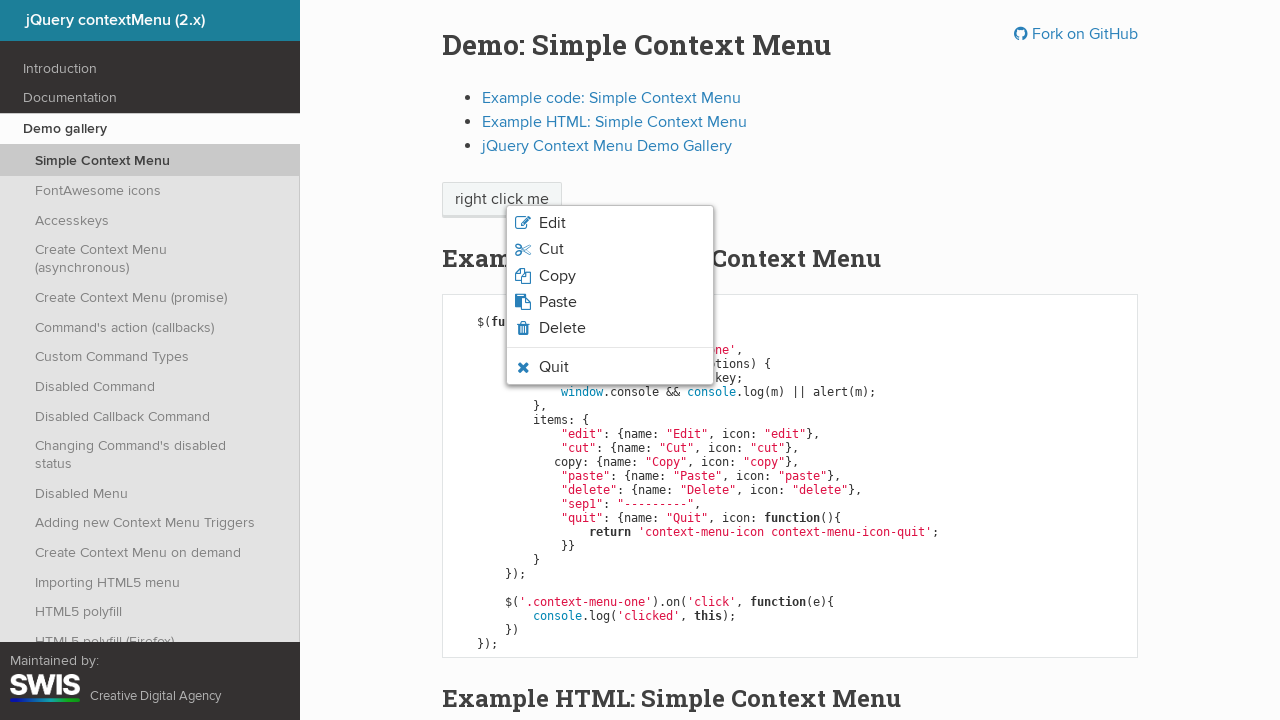